Tests radio button functionality by navigating to the Radio Button section and clicking different radio options to verify selection behavior.

Starting URL: http://85.192.34.140:8081

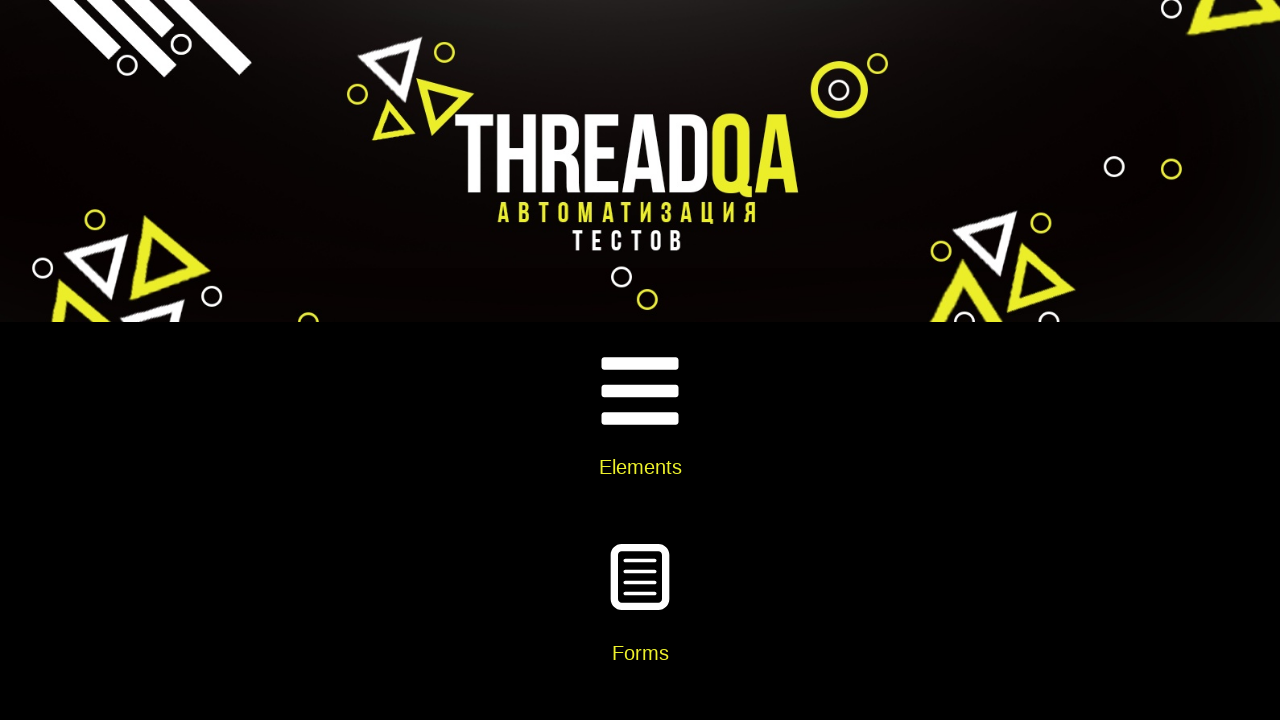

Clicked on Elements card at (640, 467) on xpath=//h5[text()='Elements']
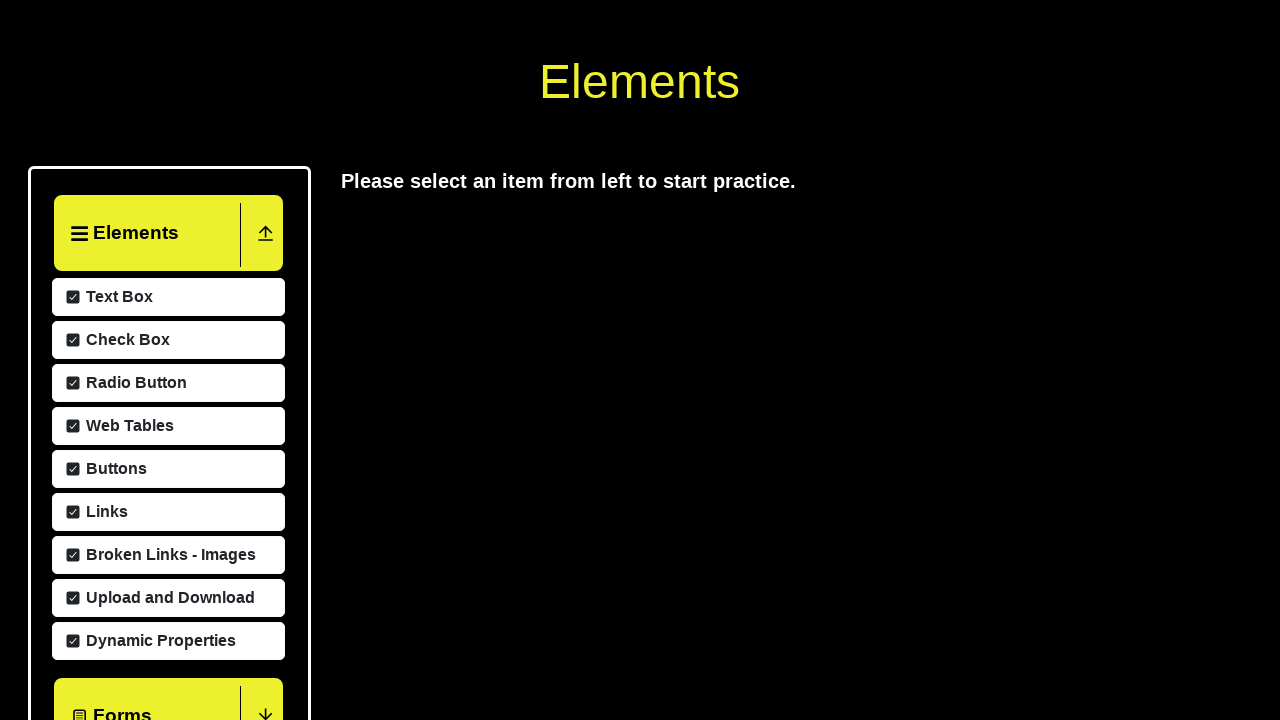

Clicked on Radio Button menu item at (134, 675) on xpath=//span[text()='Radio Button']
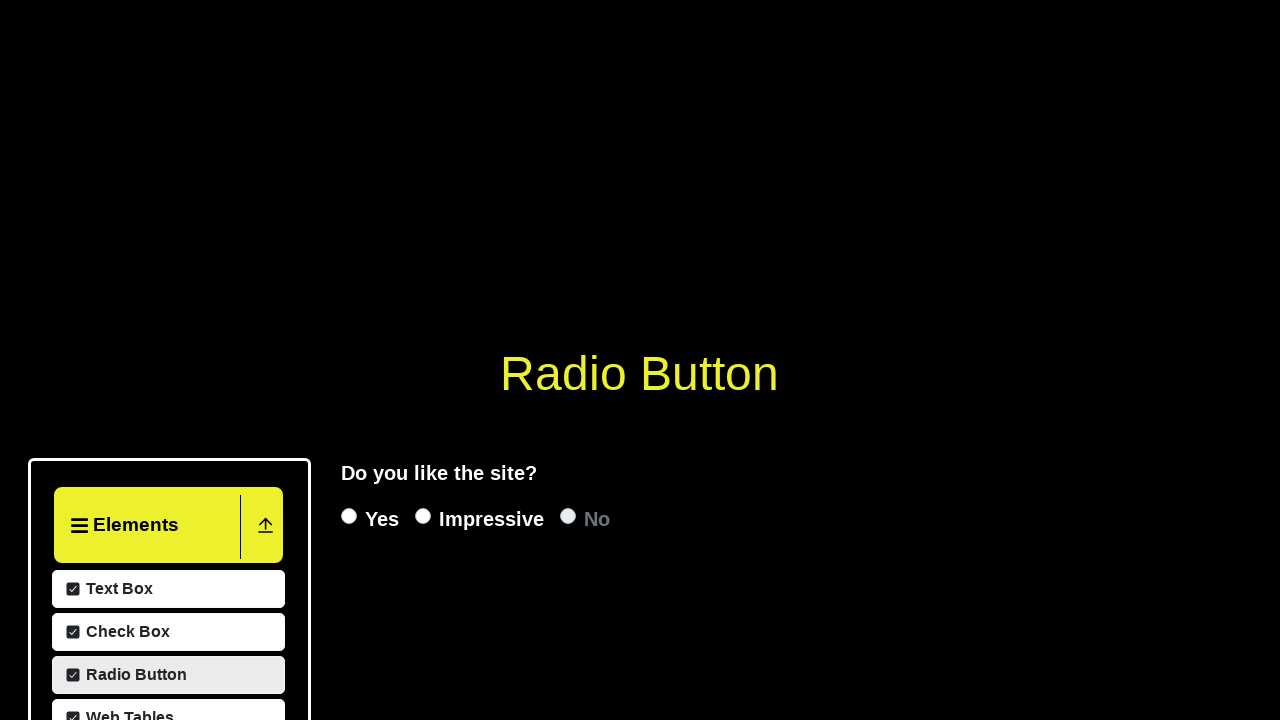

Clicked Yes radio button at (382, 519) on label[for='yesRadio']
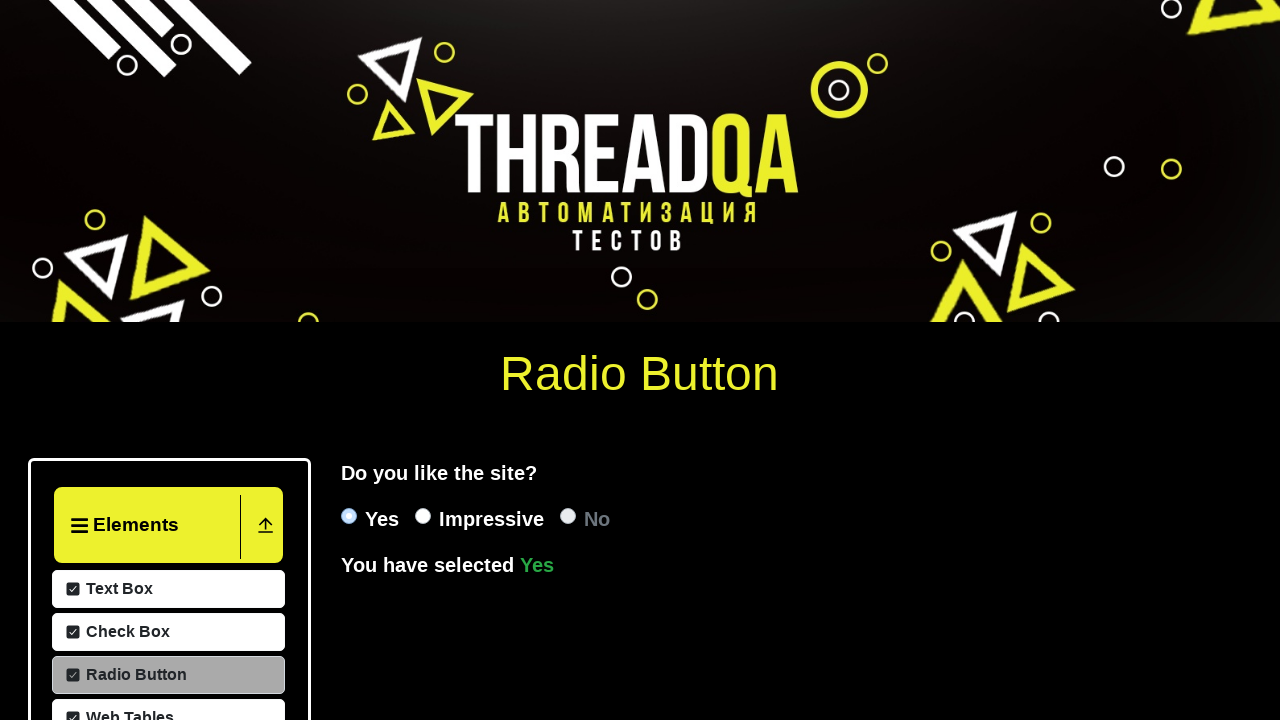

Clicked Impressive radio button at (492, 519) on label[for='impressiveRadio']
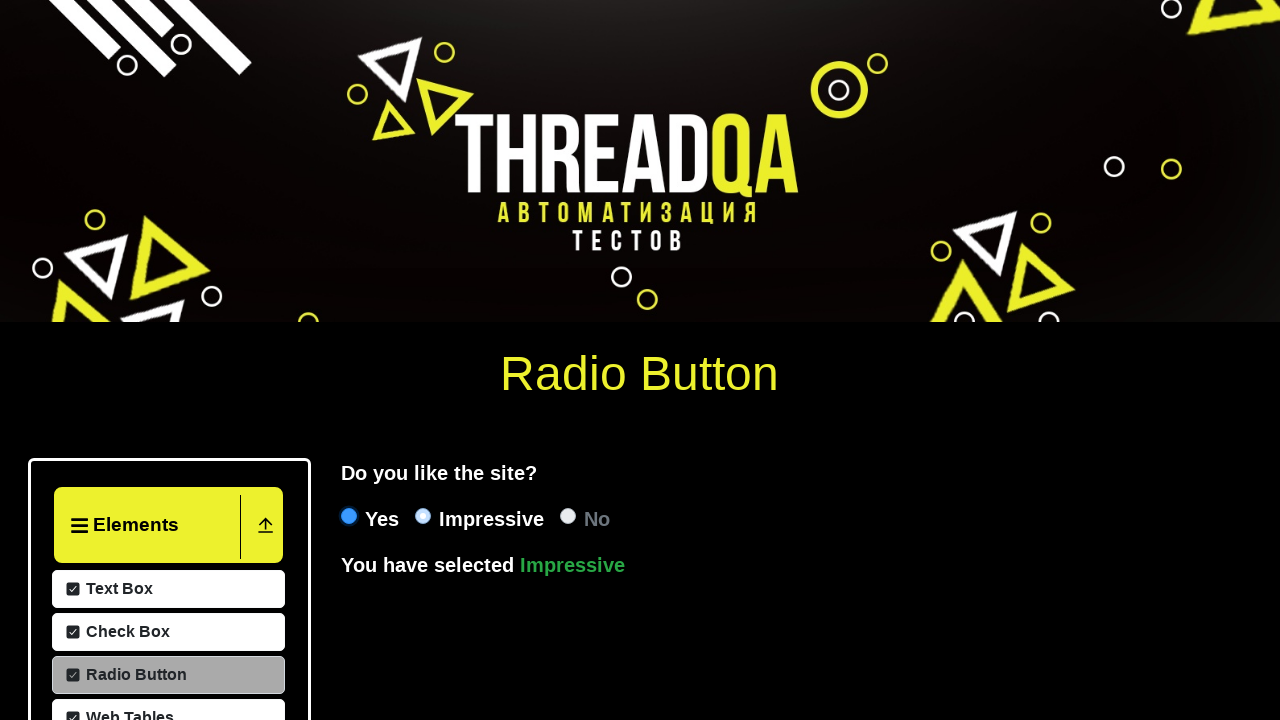

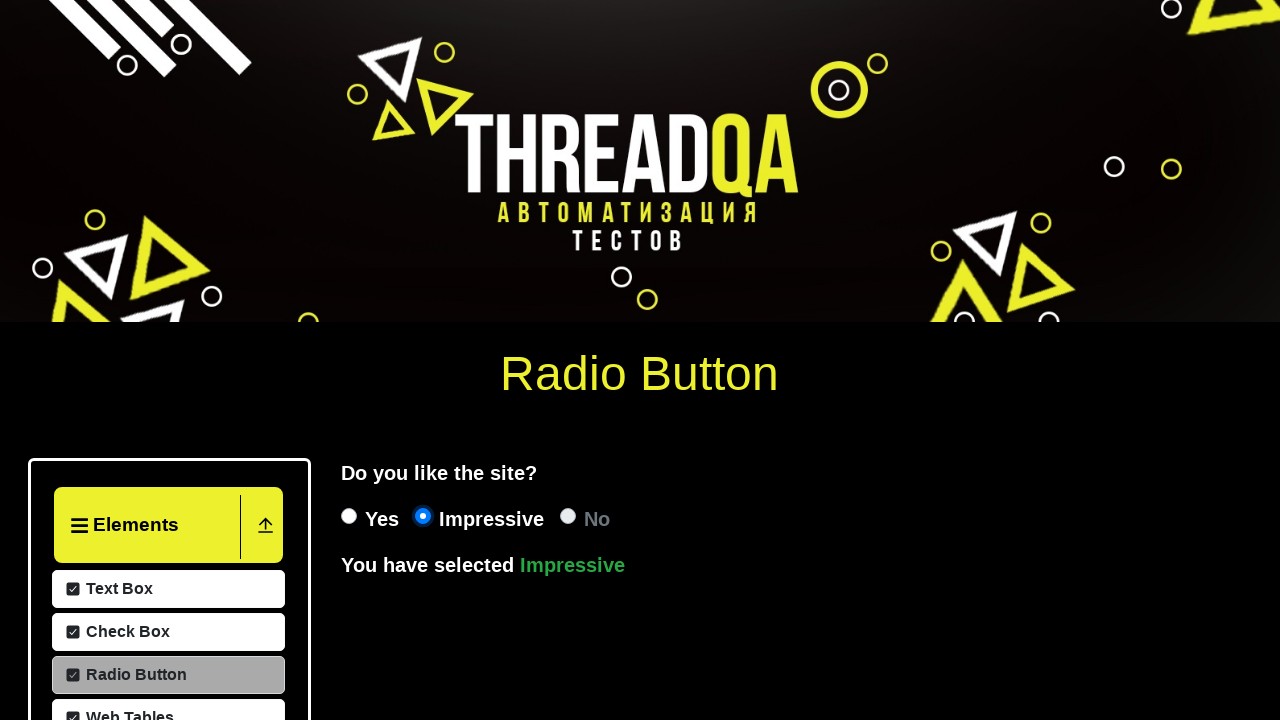